Tests clicking an "add box" button and verifying the background color of the dynamically added box element without any wait strategy

Starting URL: https://www.selenium.dev/selenium/web/dynamic.html

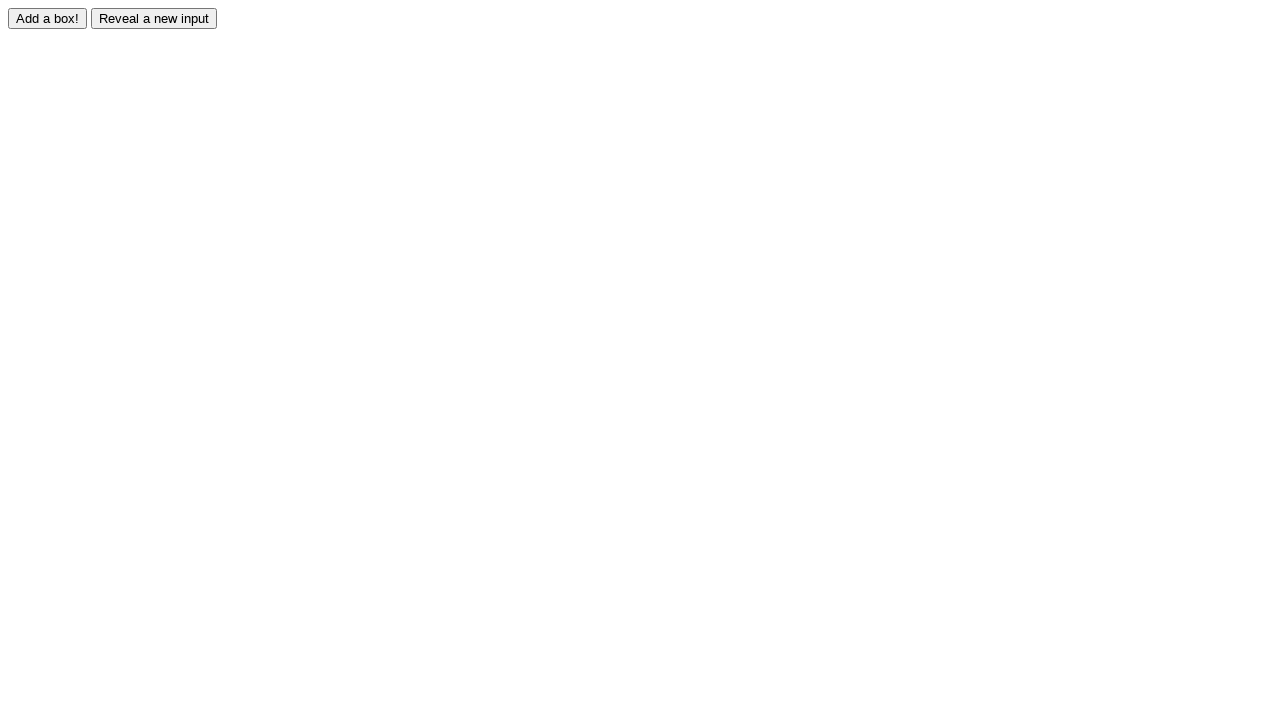

Clicked the 'add box' button at (48, 18) on input#adder
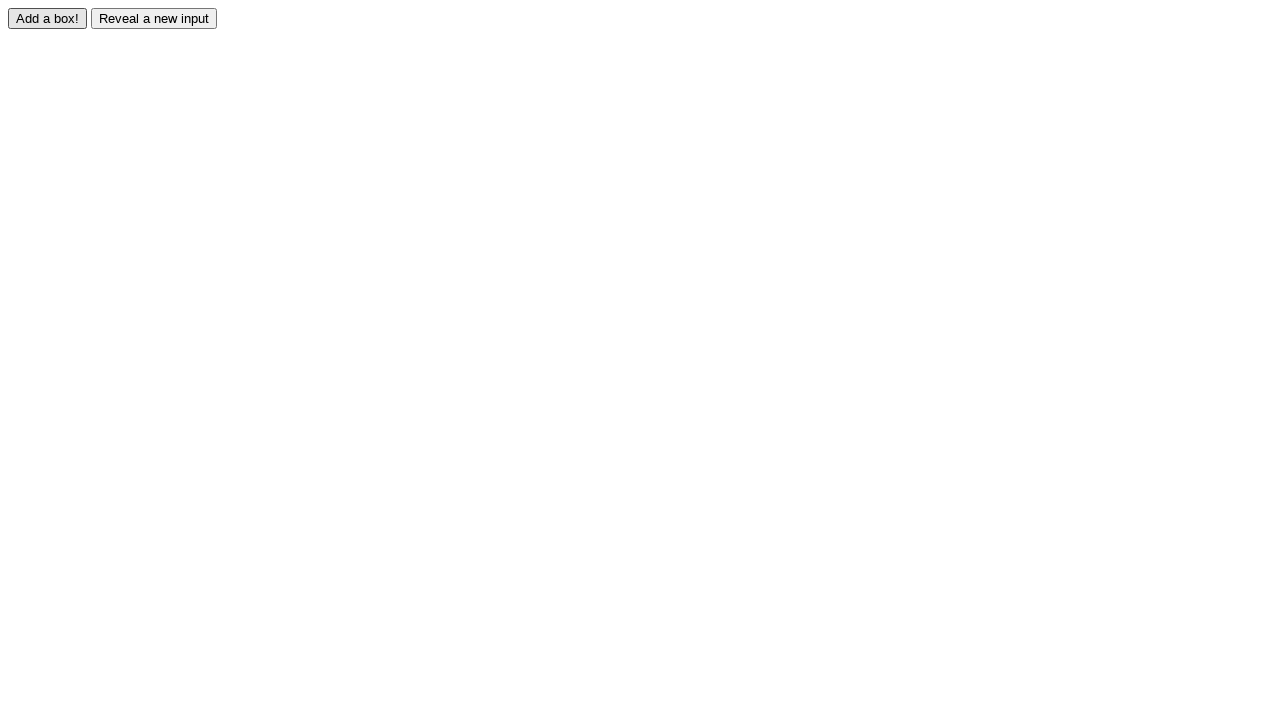

Located the dynamically added box element
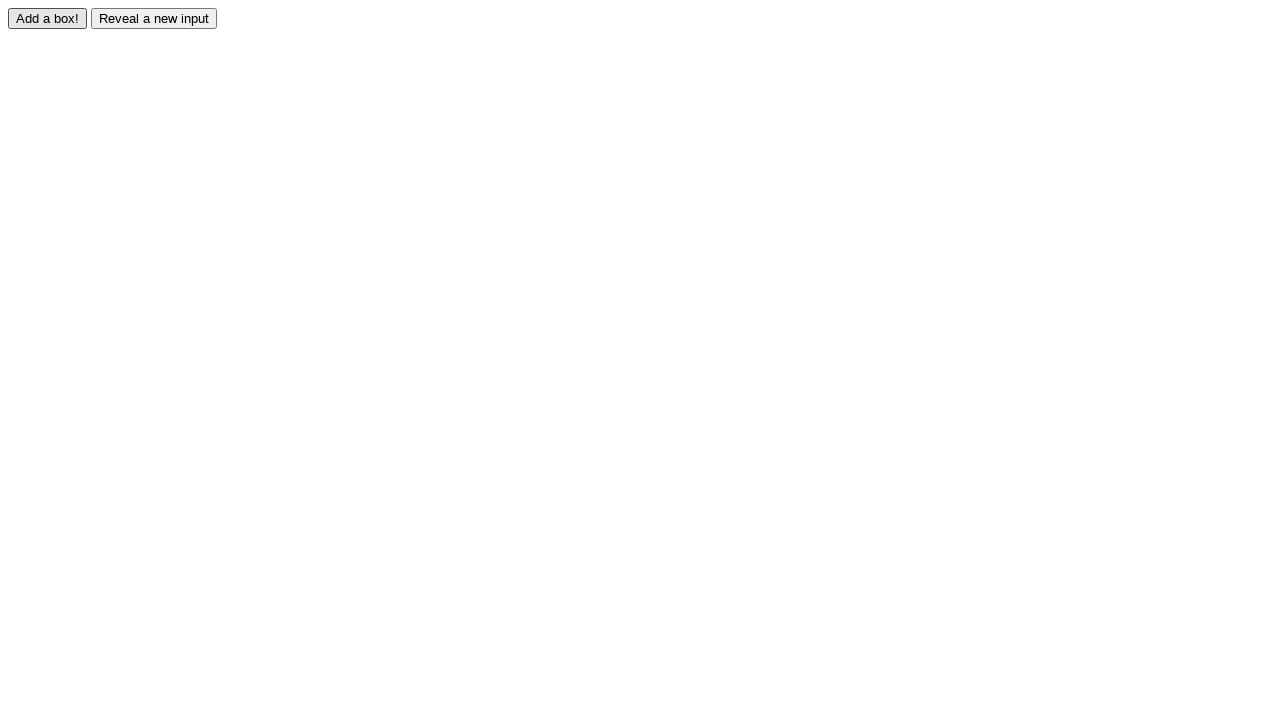

Retrieved background color of box: rgb(255, 0, 0)
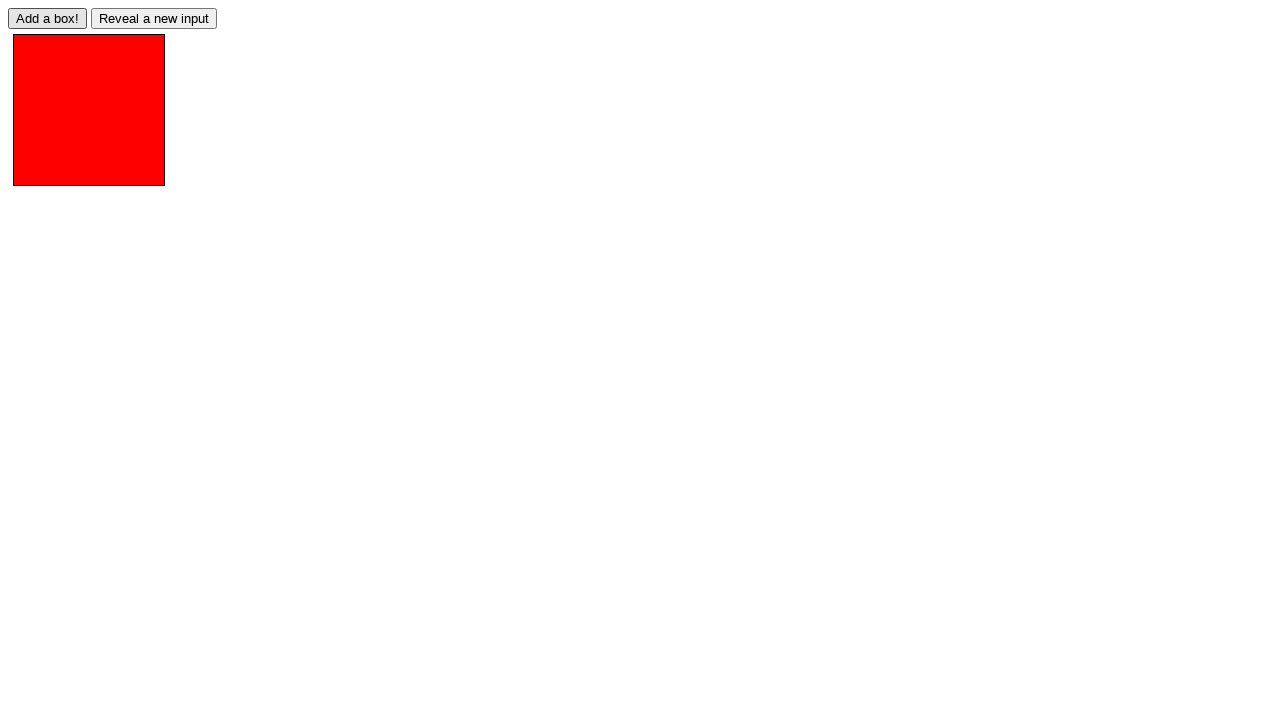

Printed background color to console
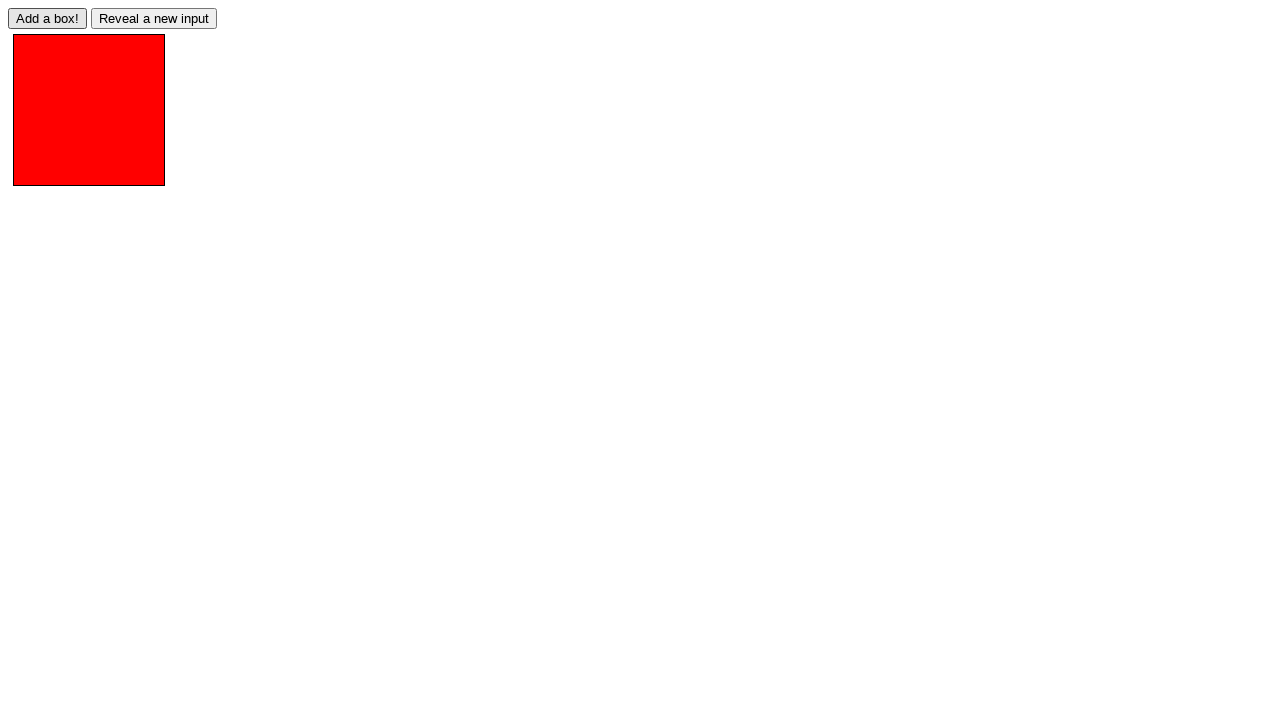

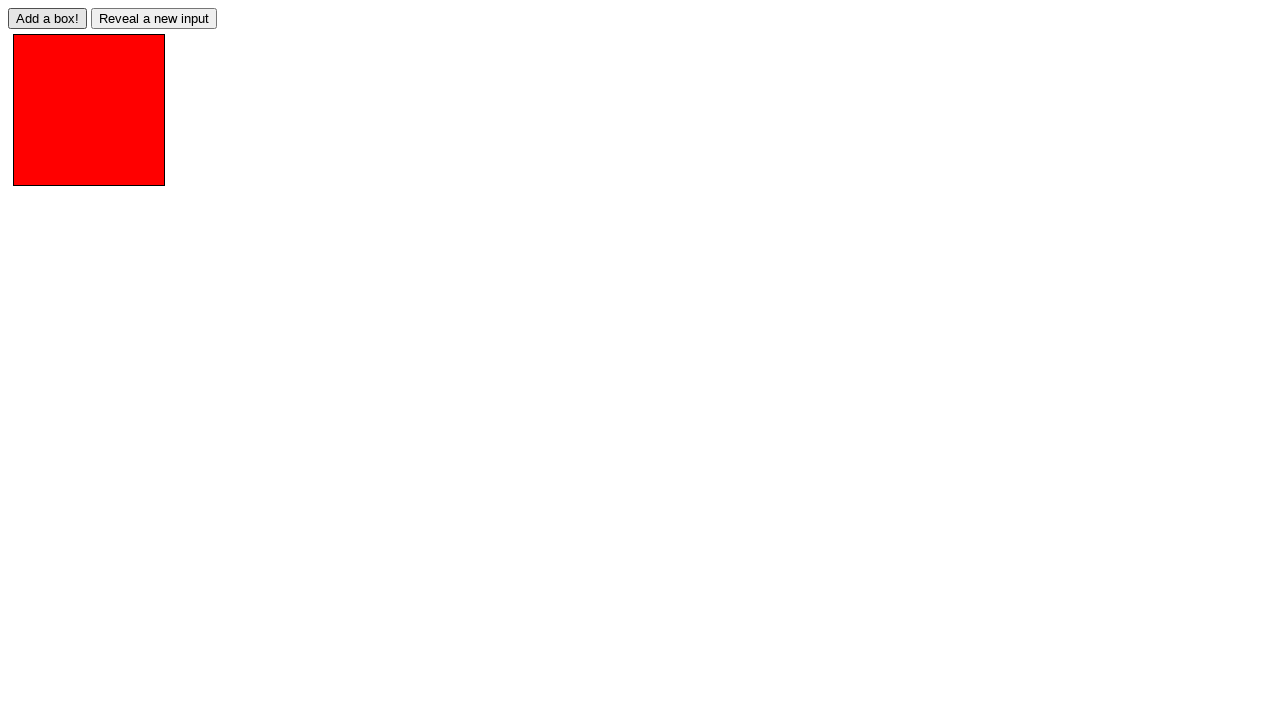